Tests dynamic content loading by clicking a Start button and verifying that the hidden content ("Hello World!") appears after loading completes.

Starting URL: https://the-internet.herokuapp.com/dynamic_loading/1

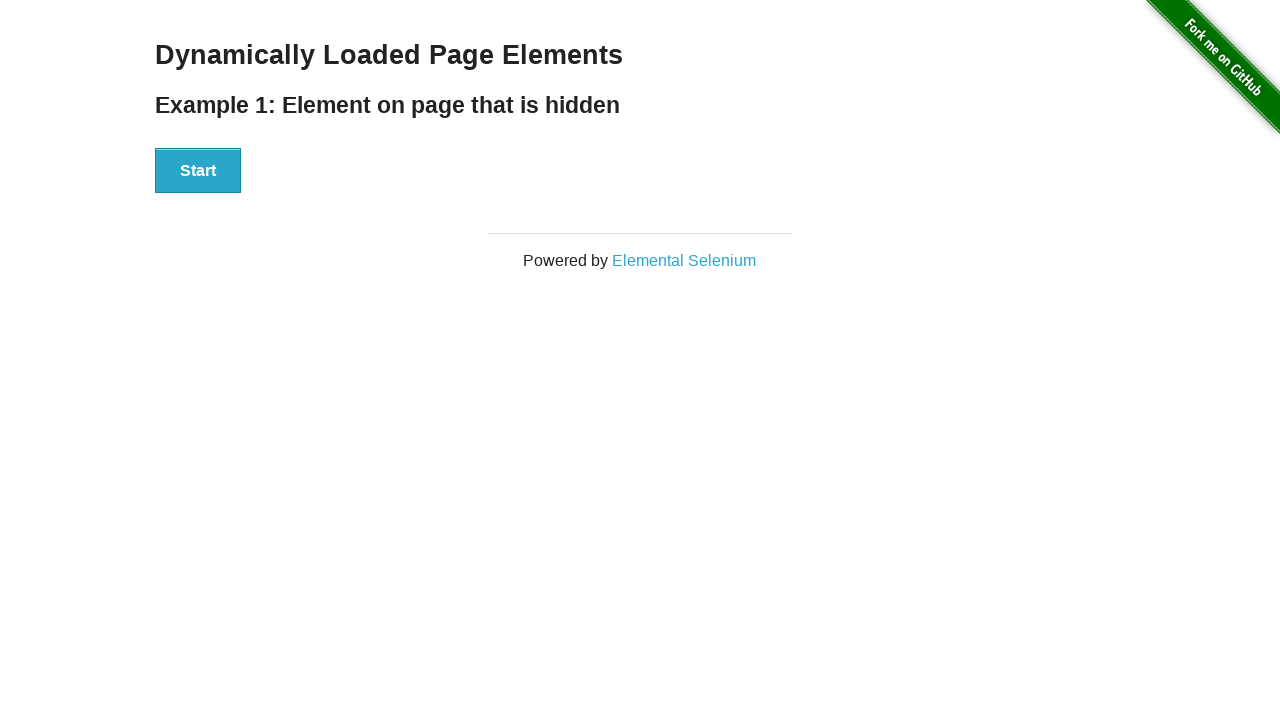

Navigated to dynamic loading test page
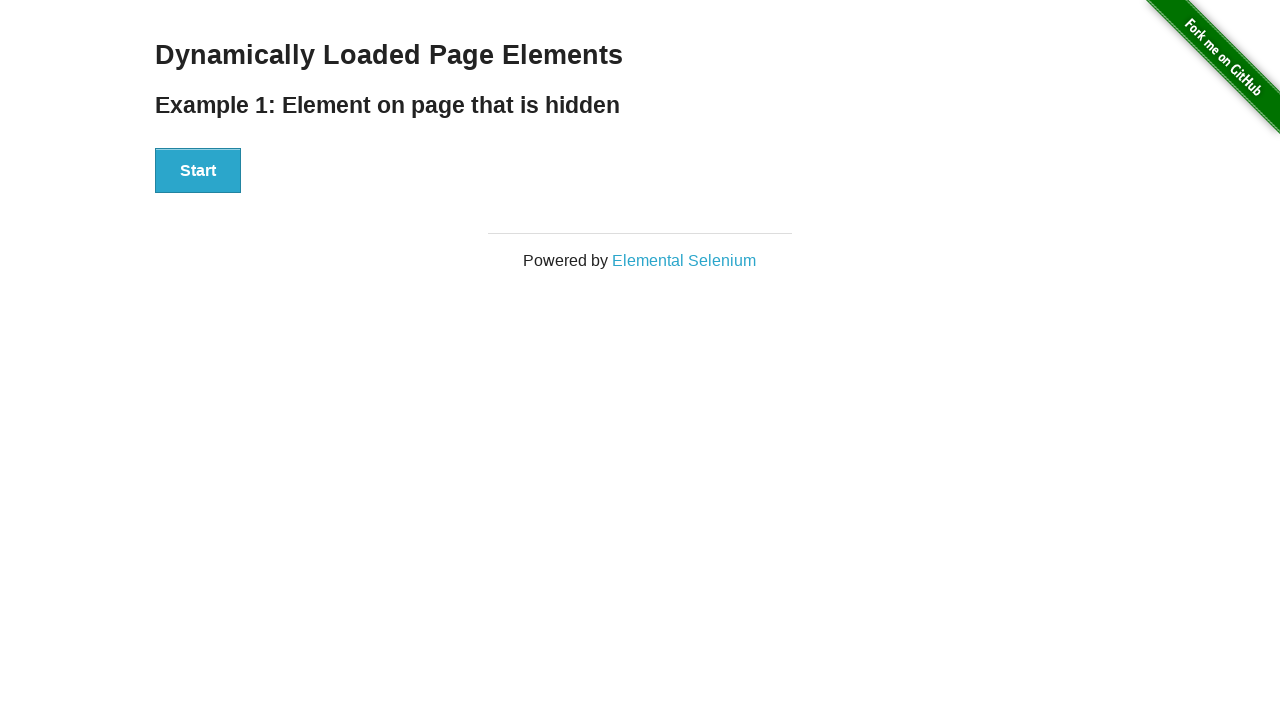

Clicked the Start button to trigger dynamic content loading at (198, 171) on #start button
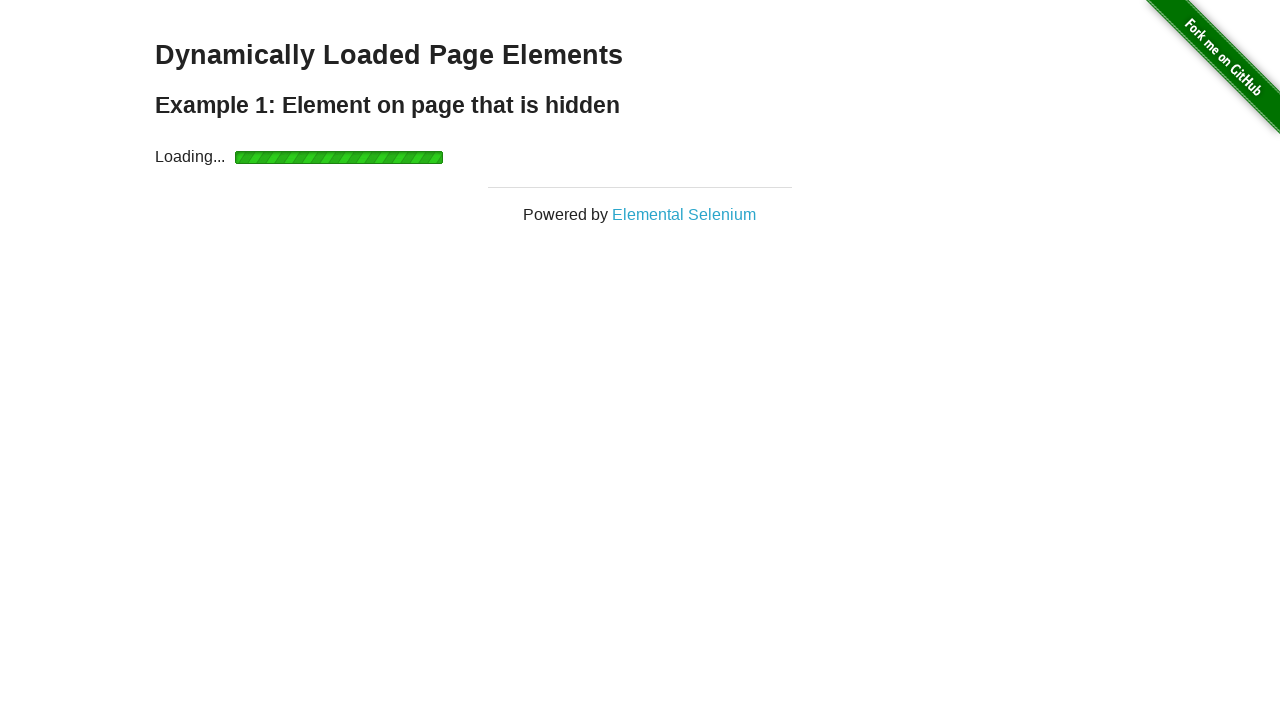

Dynamic content loaded and finish element appeared
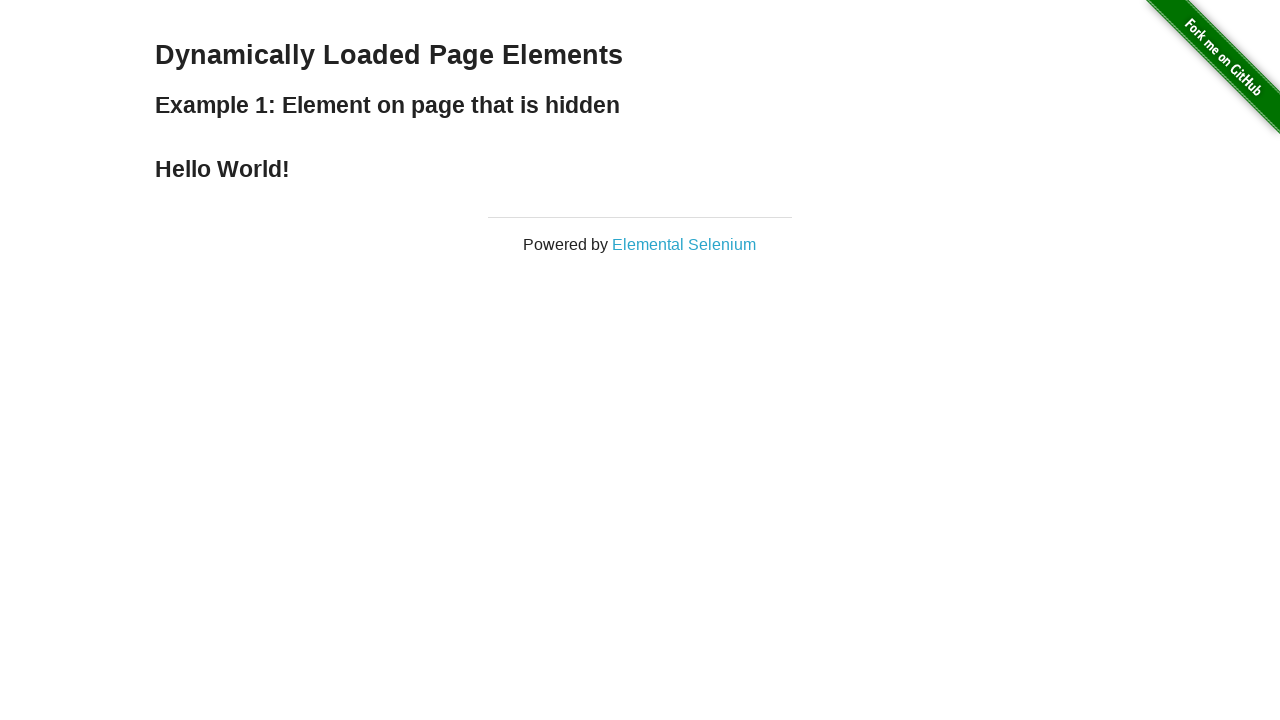

Verified that dynamic content is visible
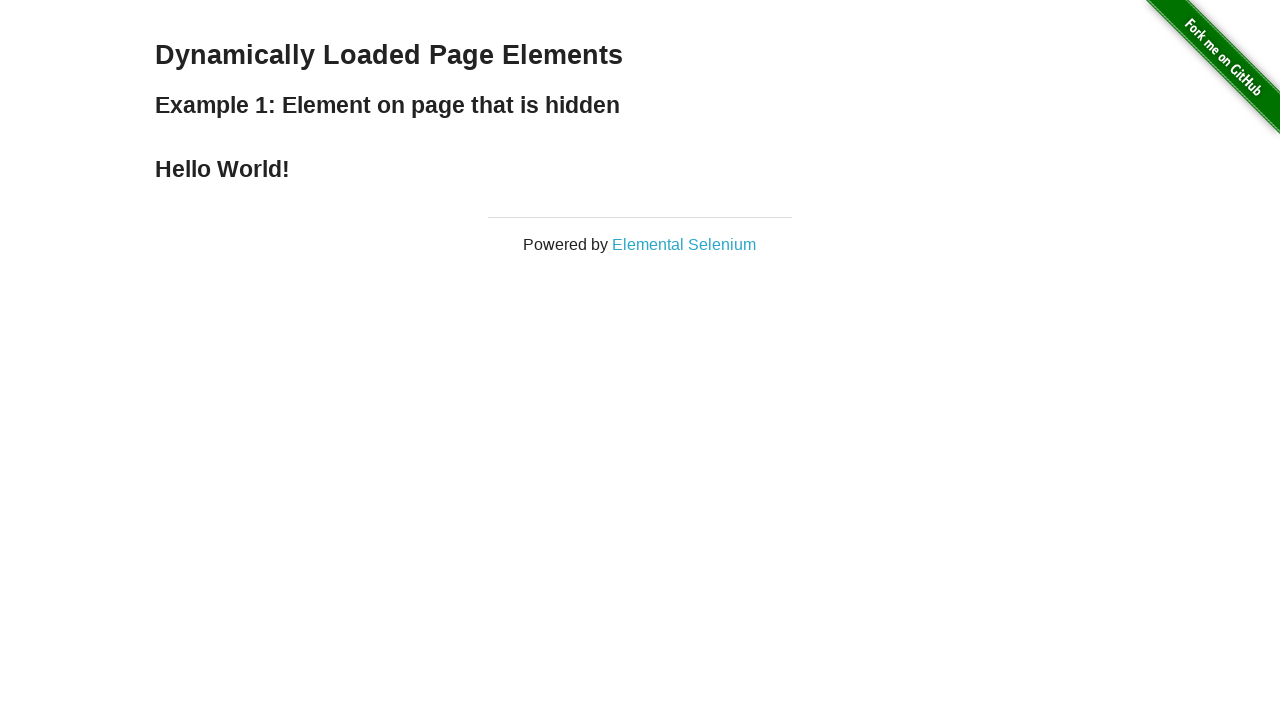

Verified that the correct text 'Hello World!' is displayed
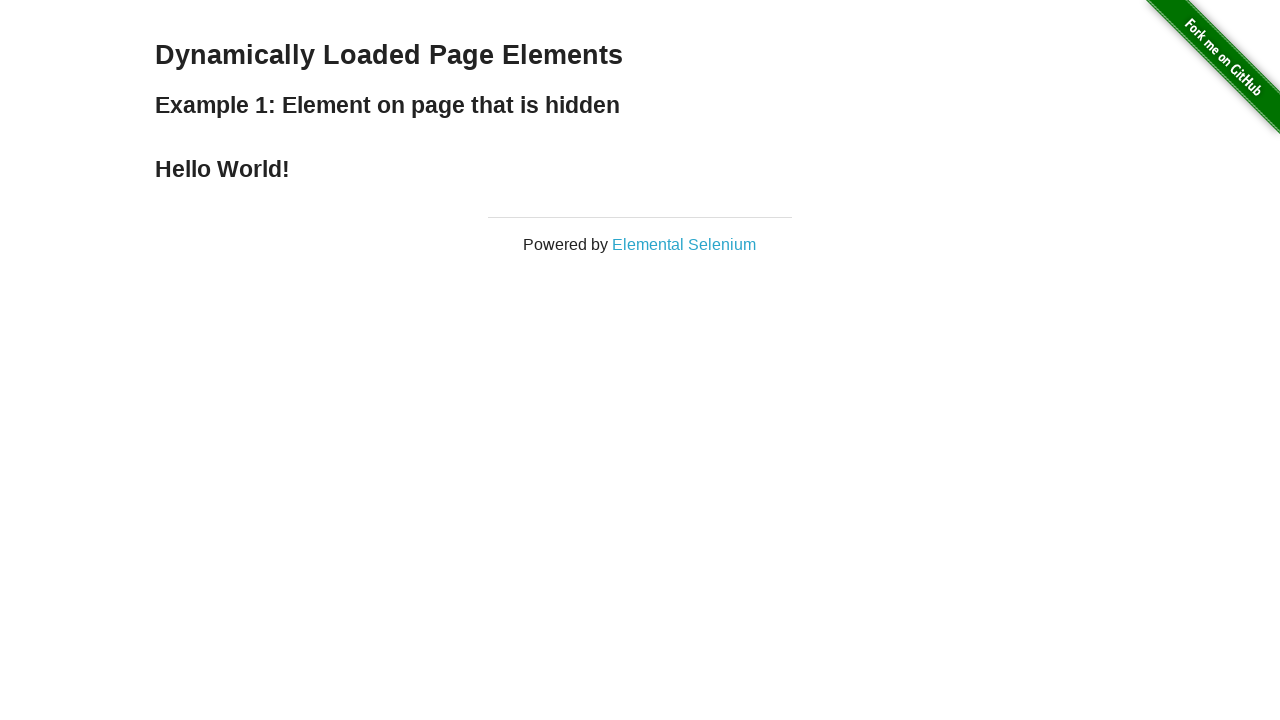

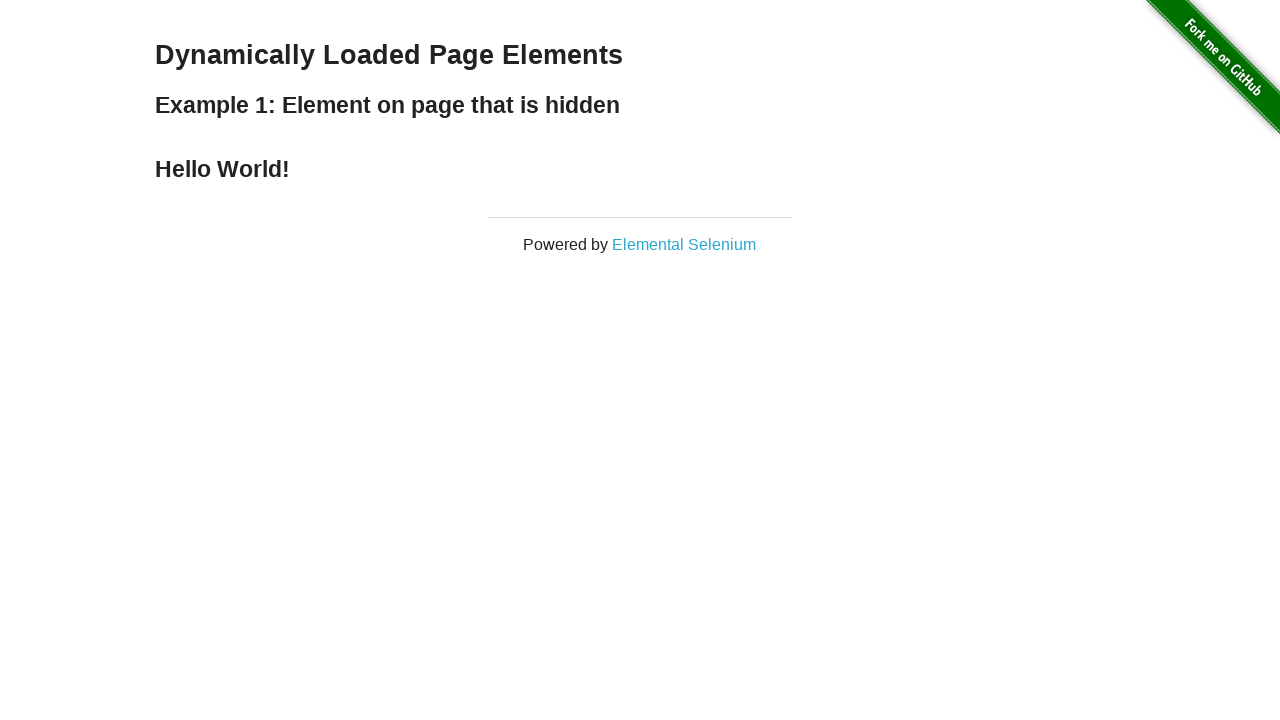